Navigates to the PGA Club Tracker page for most popular golf drivers and verifies that a data table is present on the page.

Starting URL: https://pgaclubtracker.com/clubhead_types/most-popular-golf-drivers-on-tour

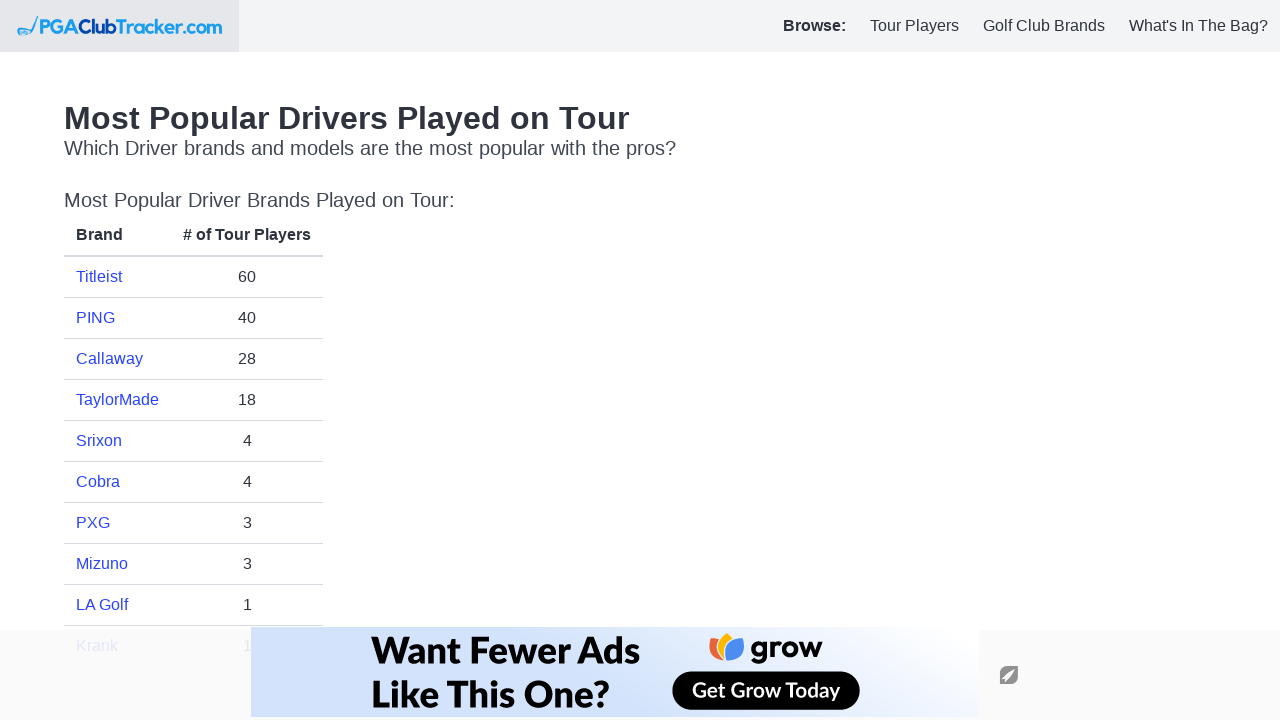

Navigated to PGA Club Tracker most popular golf drivers page
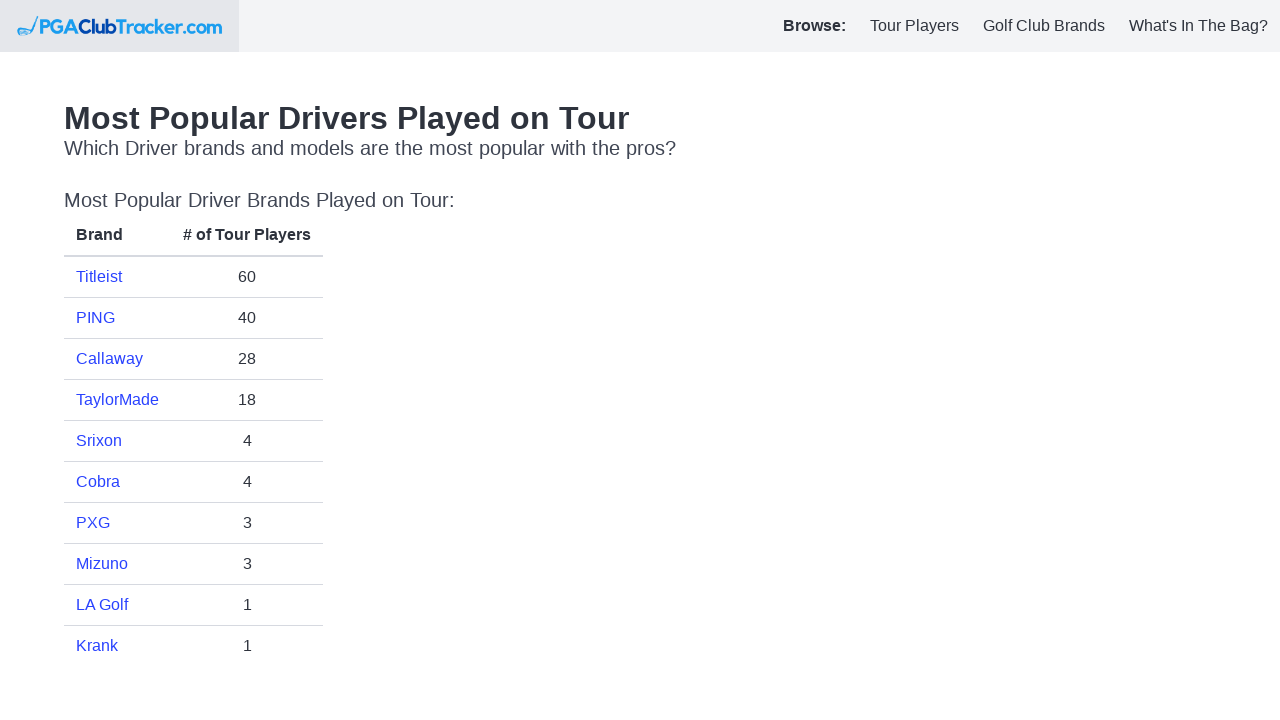

Stats table loaded on the page
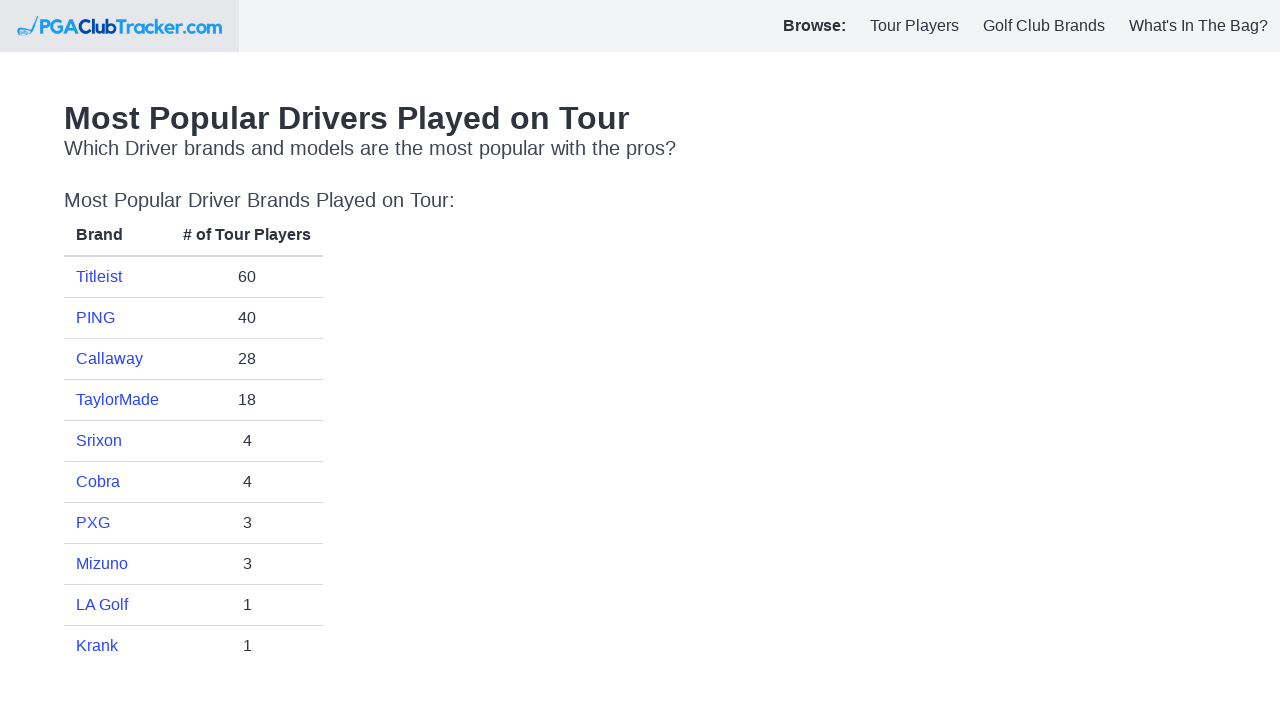

Verified data table contains table rows
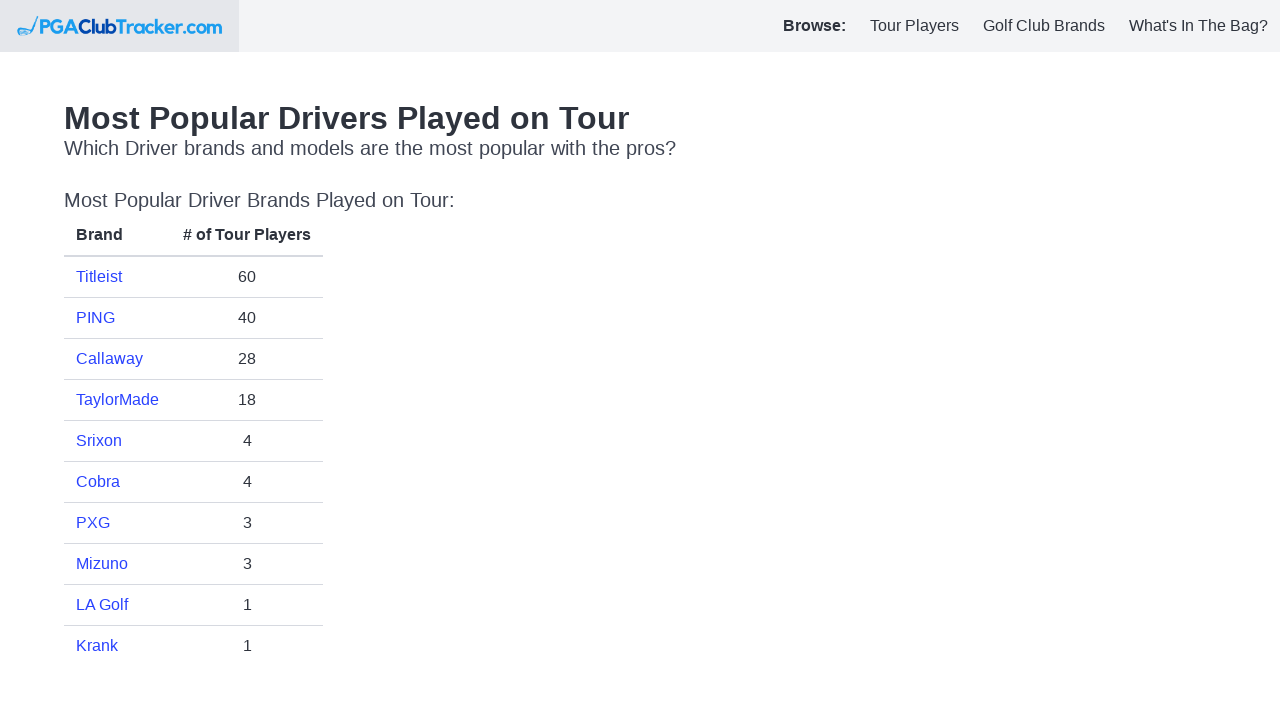

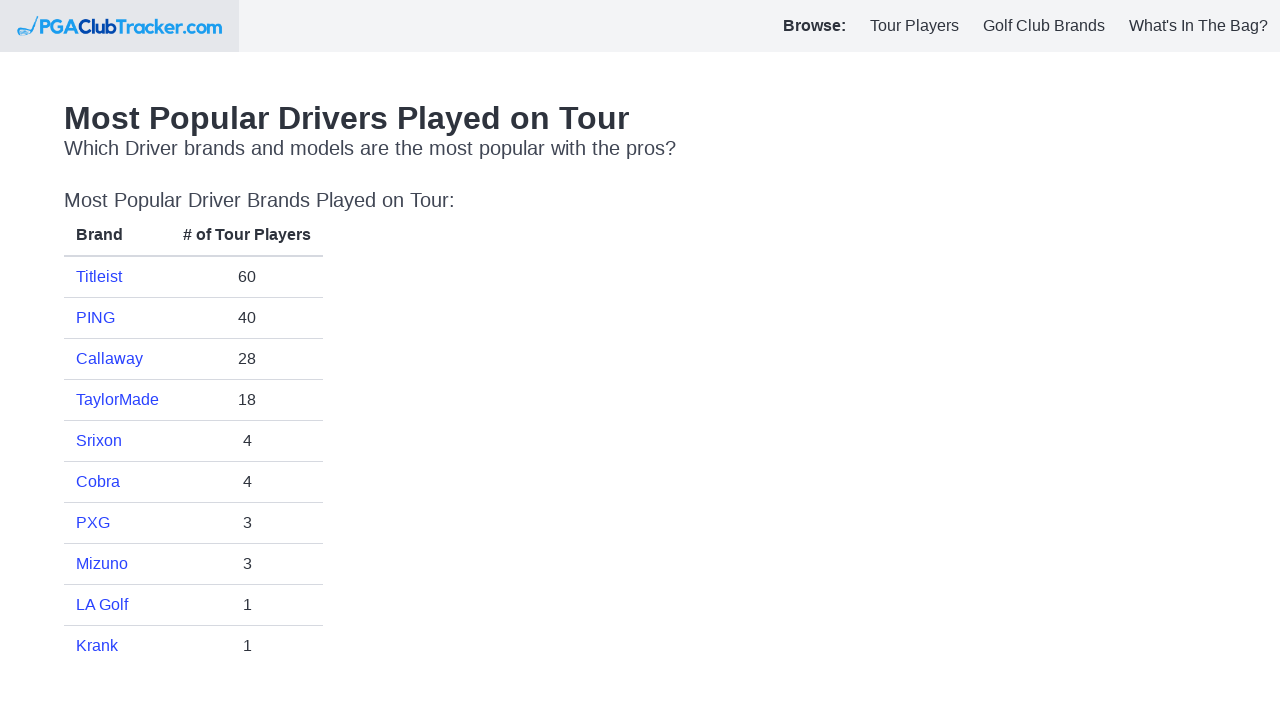